Tests dropdown select functionality by selecting an option by its index from a select menu on the Tutorials Point practice page

Starting URL: https://www.tutorialspoint.com/selenium/practice/select-menu.php

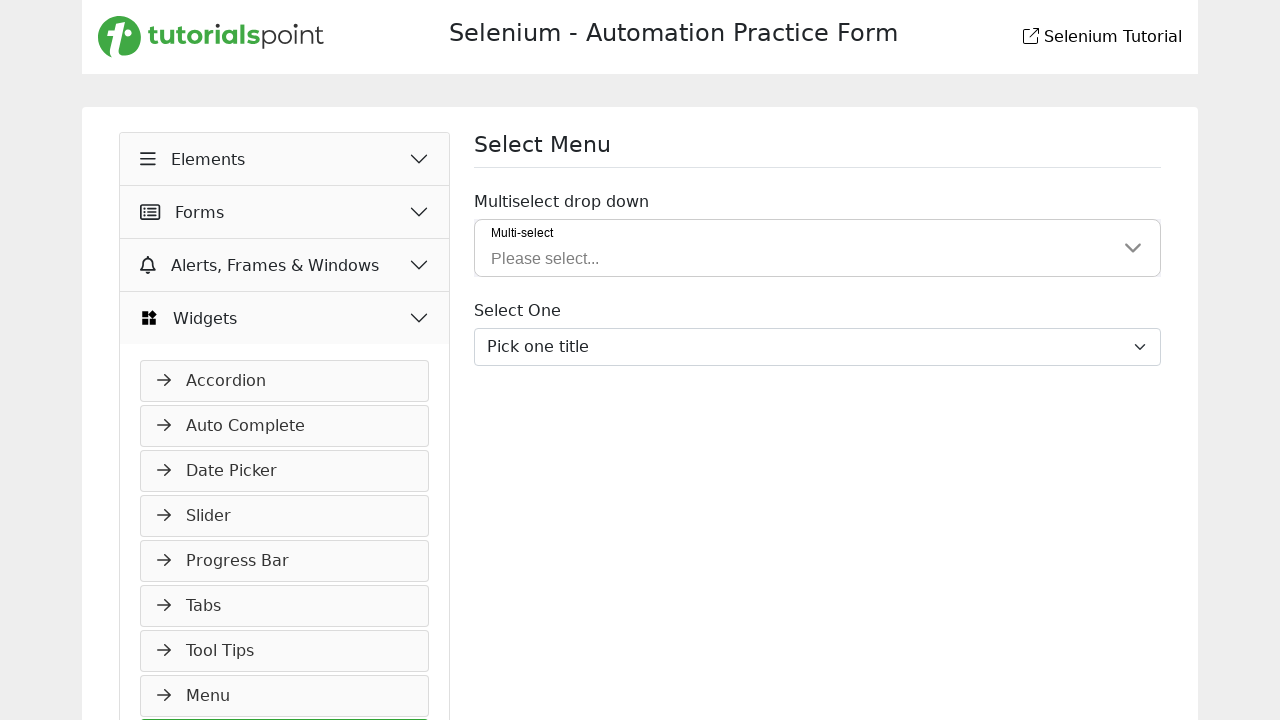

Waited for dropdown select menu to be visible
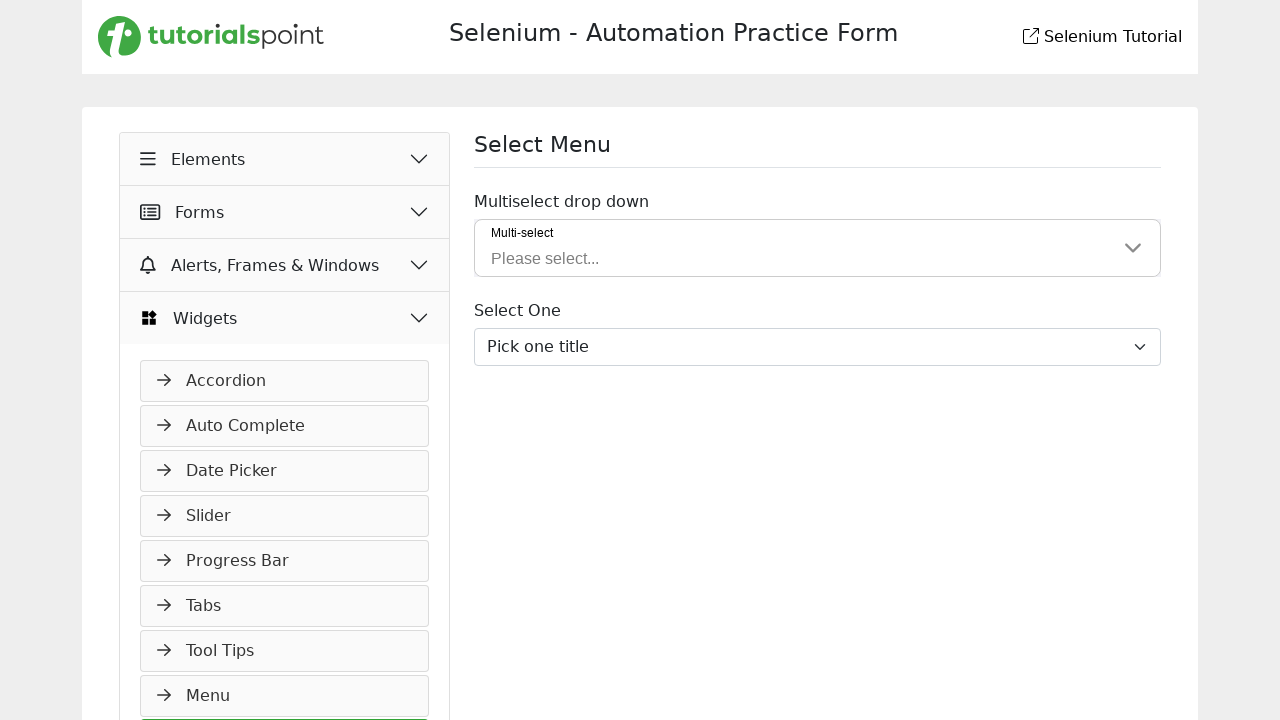

Selected option at index 4 (5th option) from dropdown menu on #inputGroupSelect03
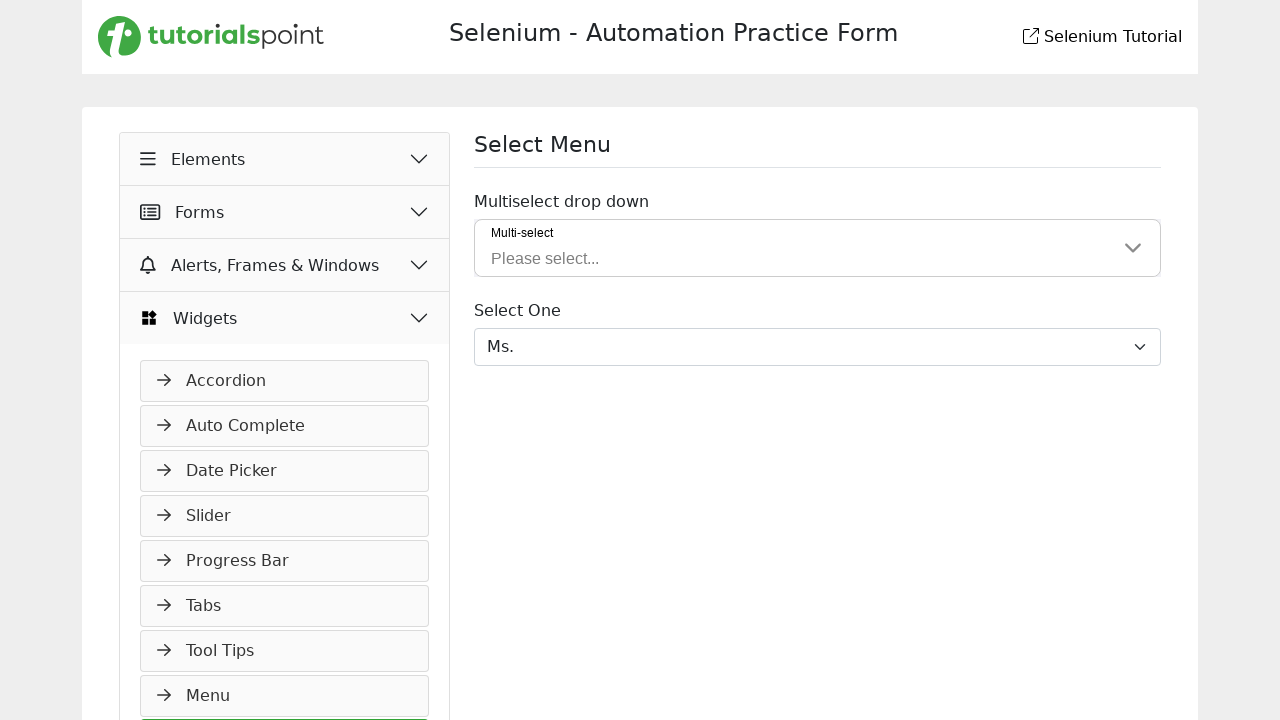

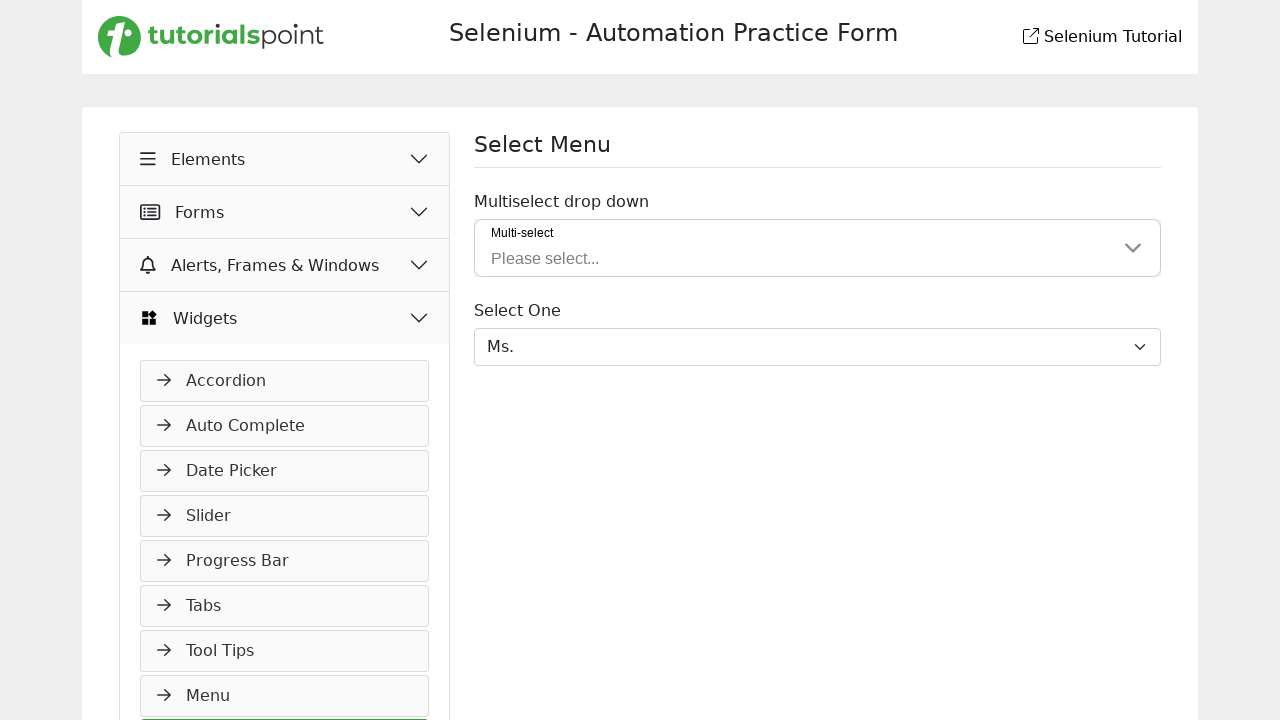